Tests links page by navigating to it and checking all links on the page

Starting URL: https://demoqa.com

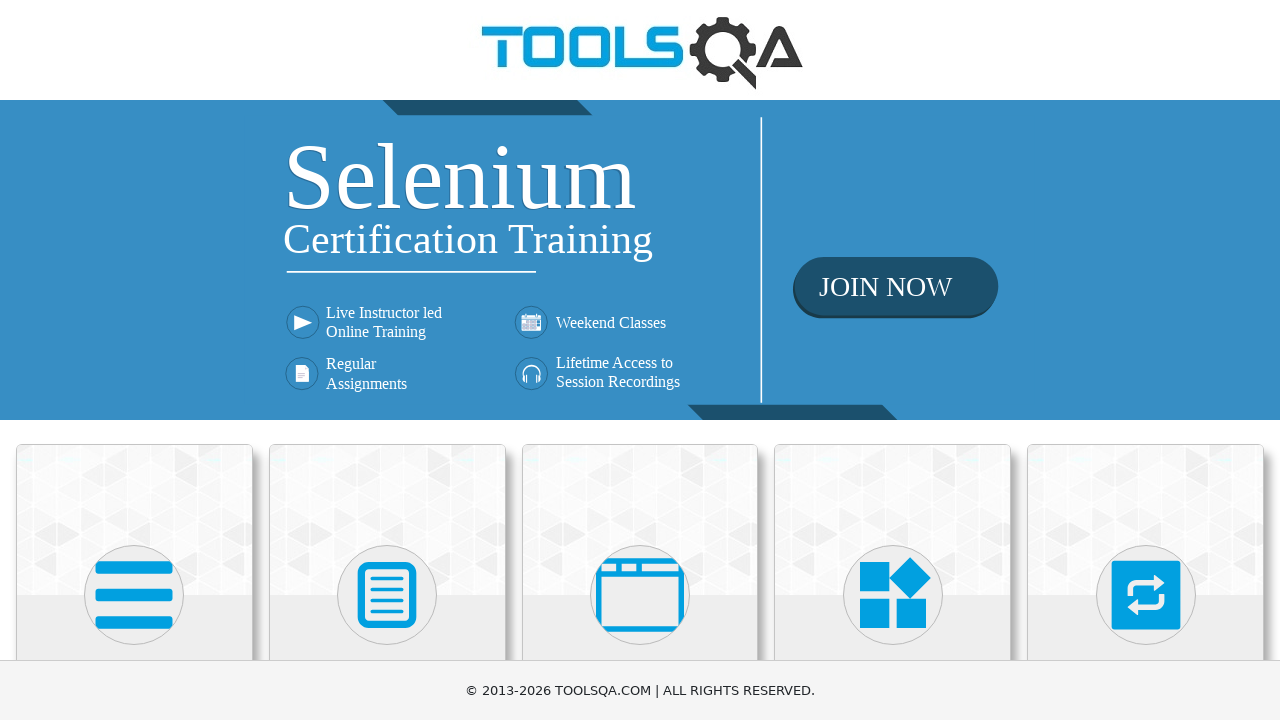

Clicked on Elements category at (134, 360) on xpath=//*[@class='category-cards']//following::div[@class='card-body']//h5[conta
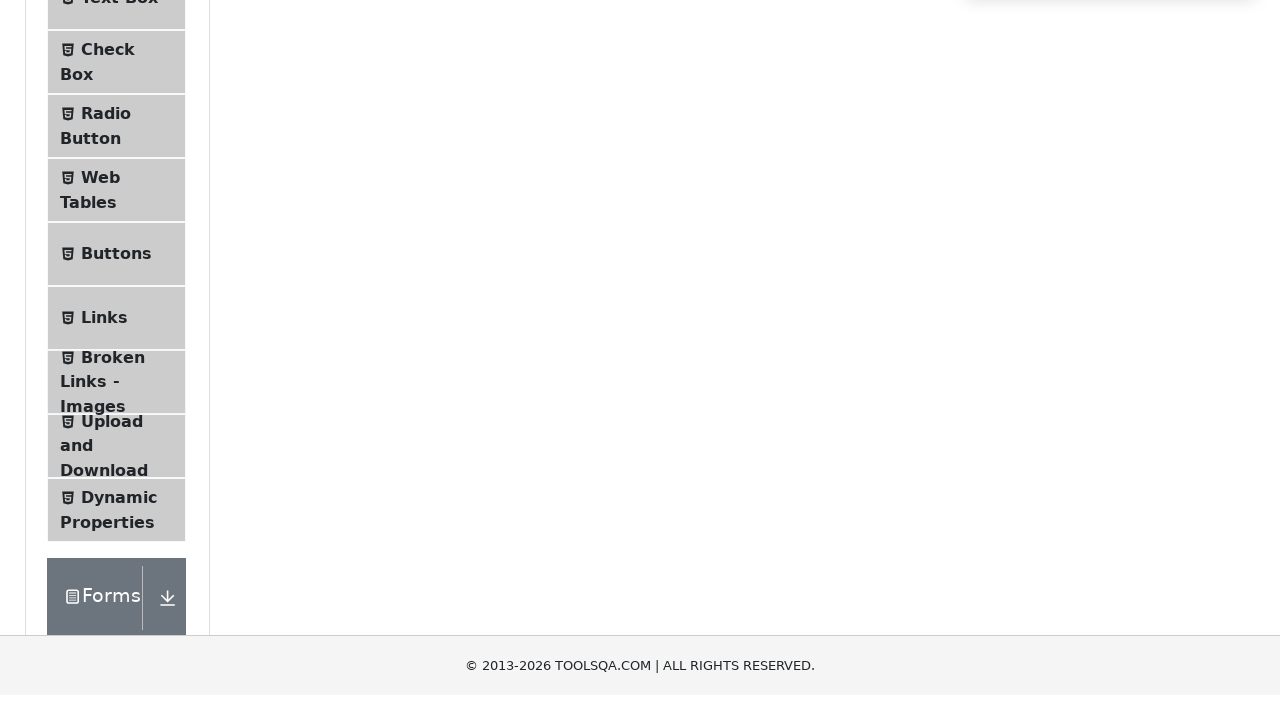

Clicked on Links menu item at (104, 581) on xpath=//*[@class='accordion']//div[@class='element-group']//following::span[@cla
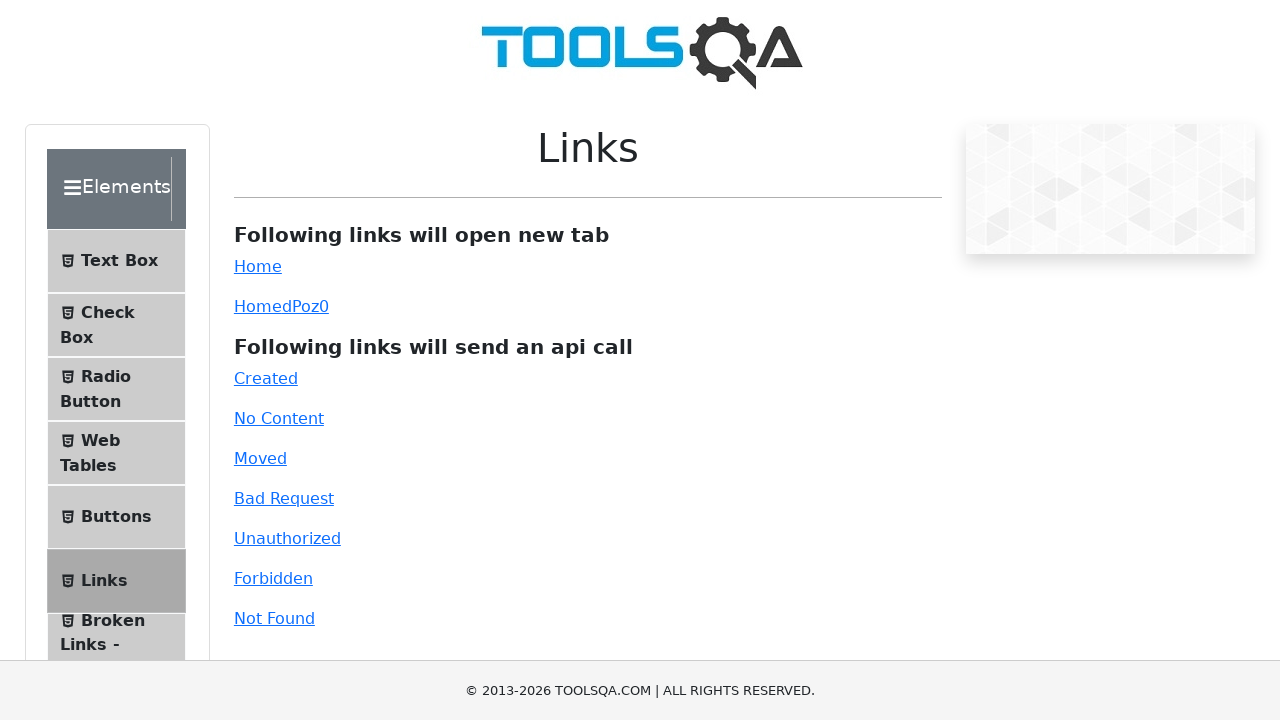

Links page loaded successfully
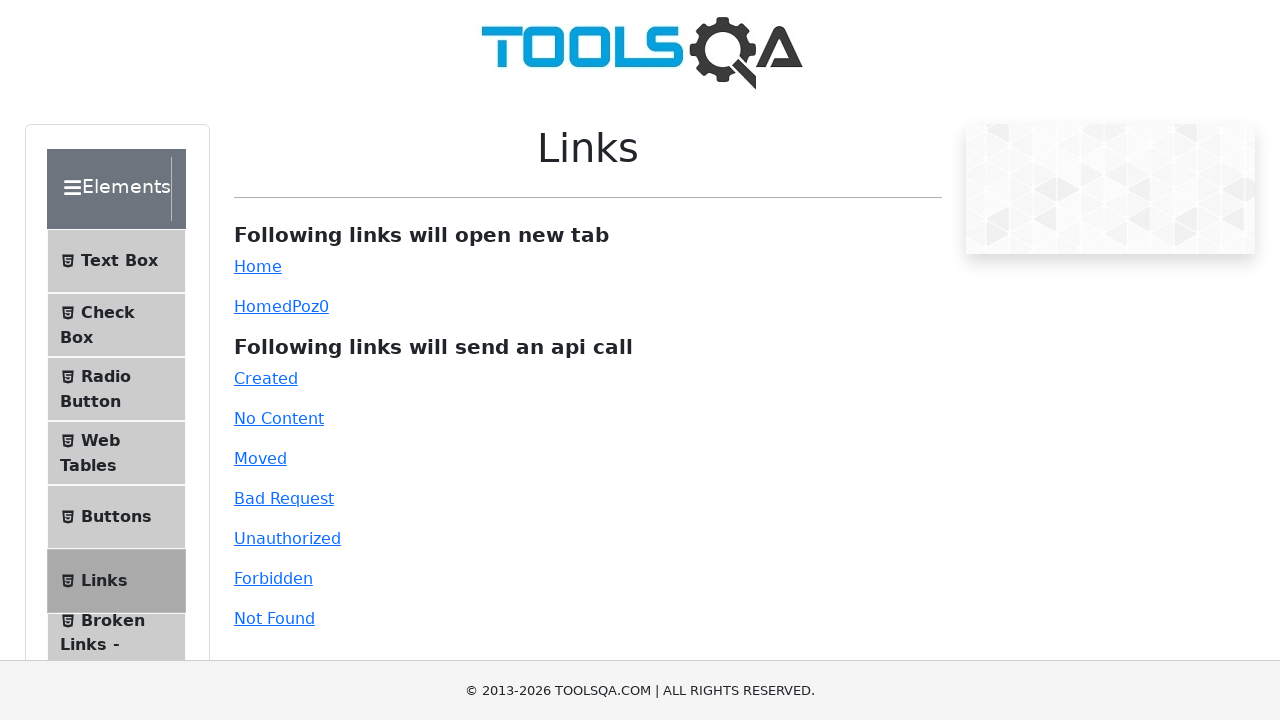

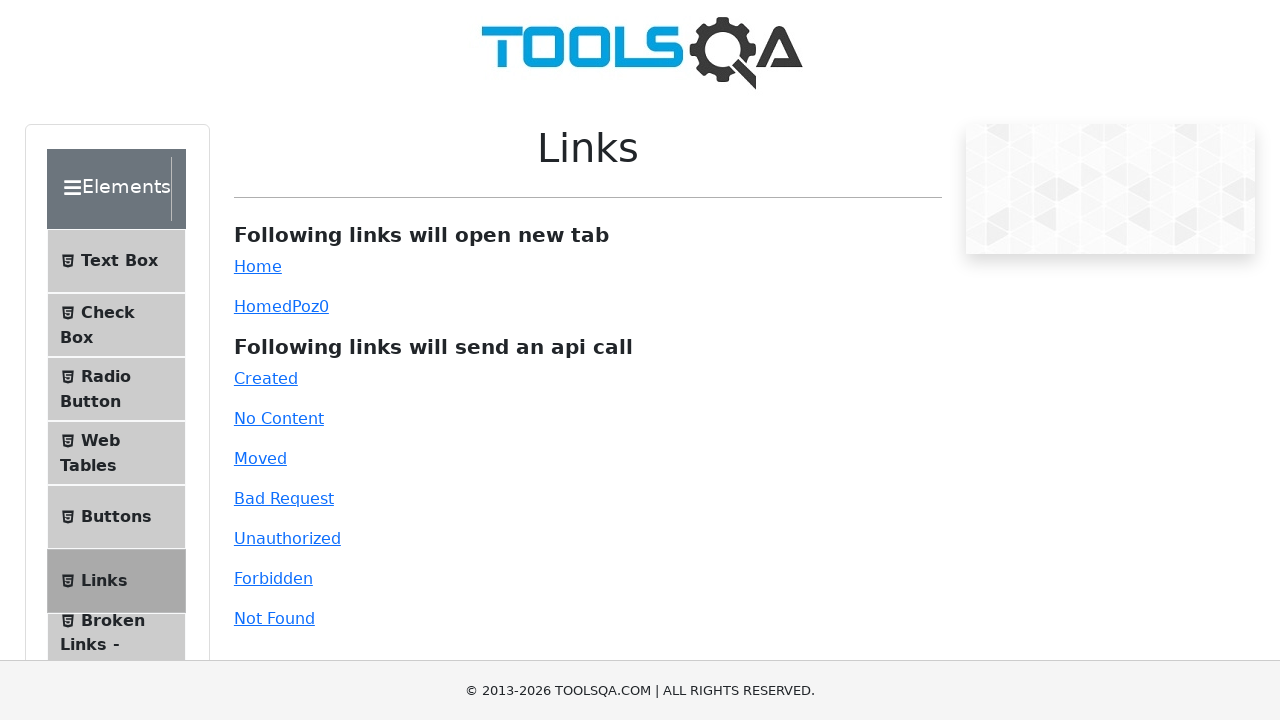